Tests drag and drop functionality on jQuery UI demo page by dragging an element into a droppable area within an iframe

Starting URL: https://jqueryui.com/droppable/

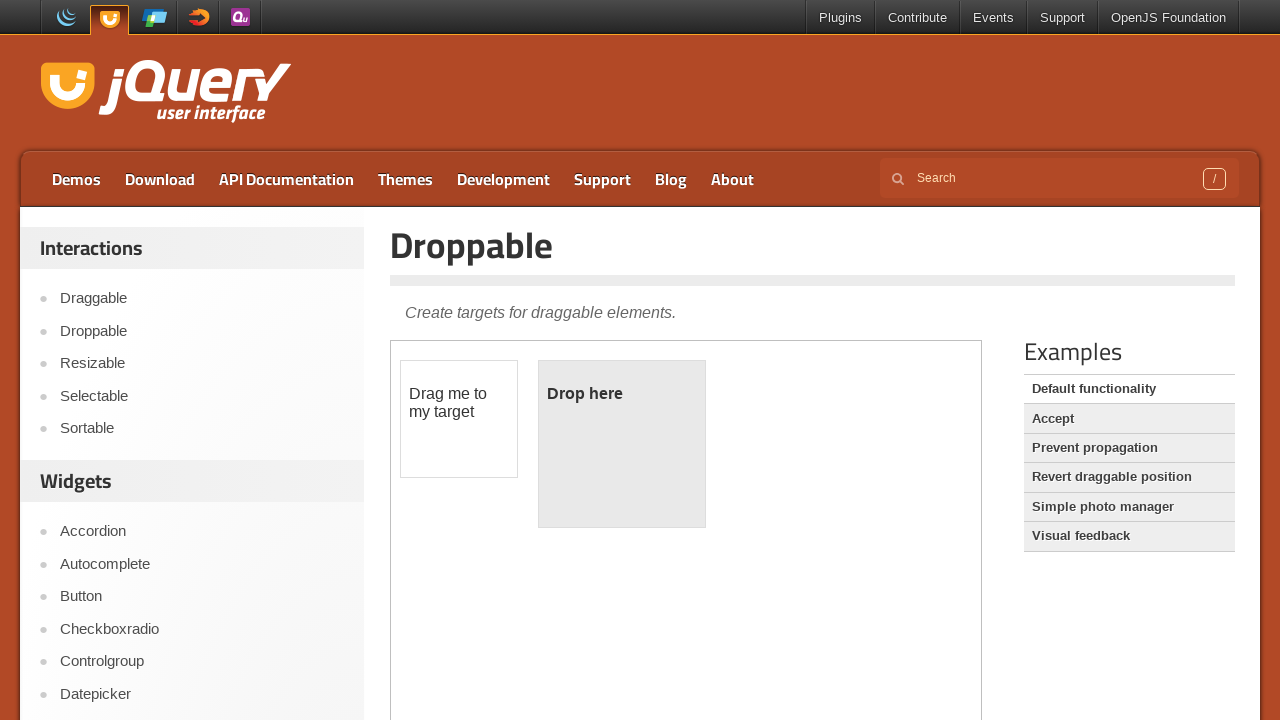

Waited for demo iframe to load
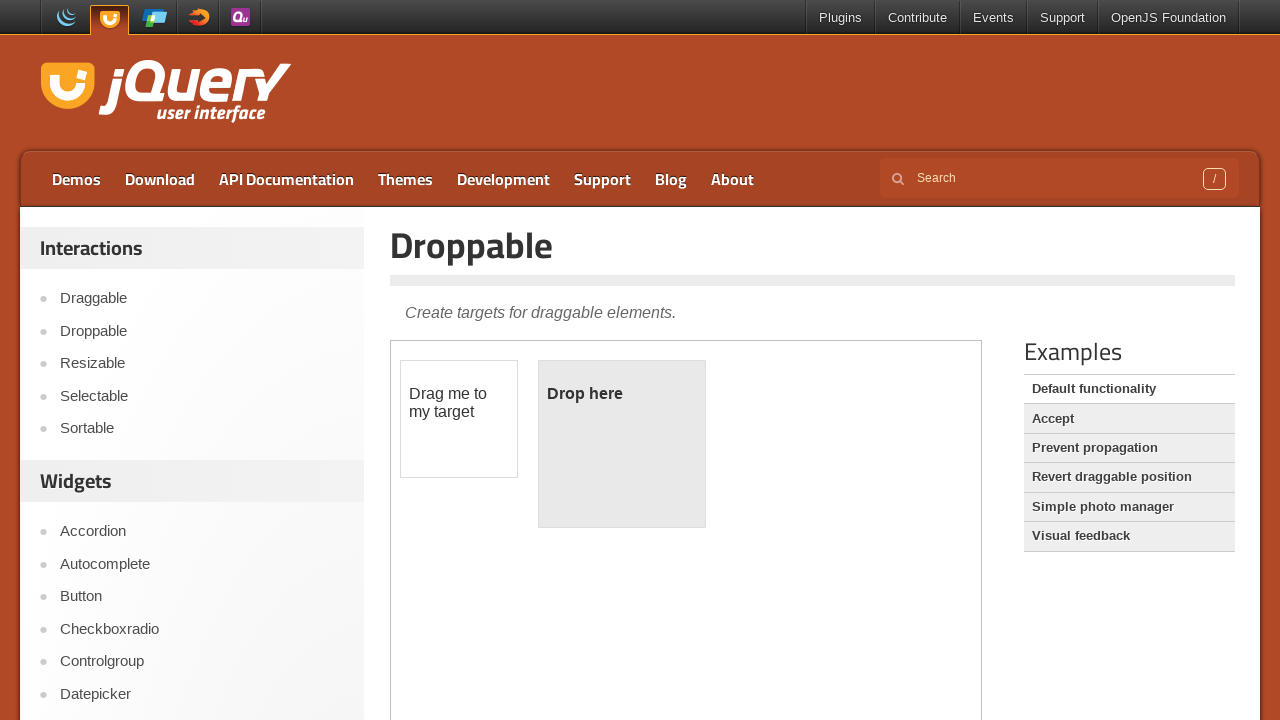

Located the demo iframe
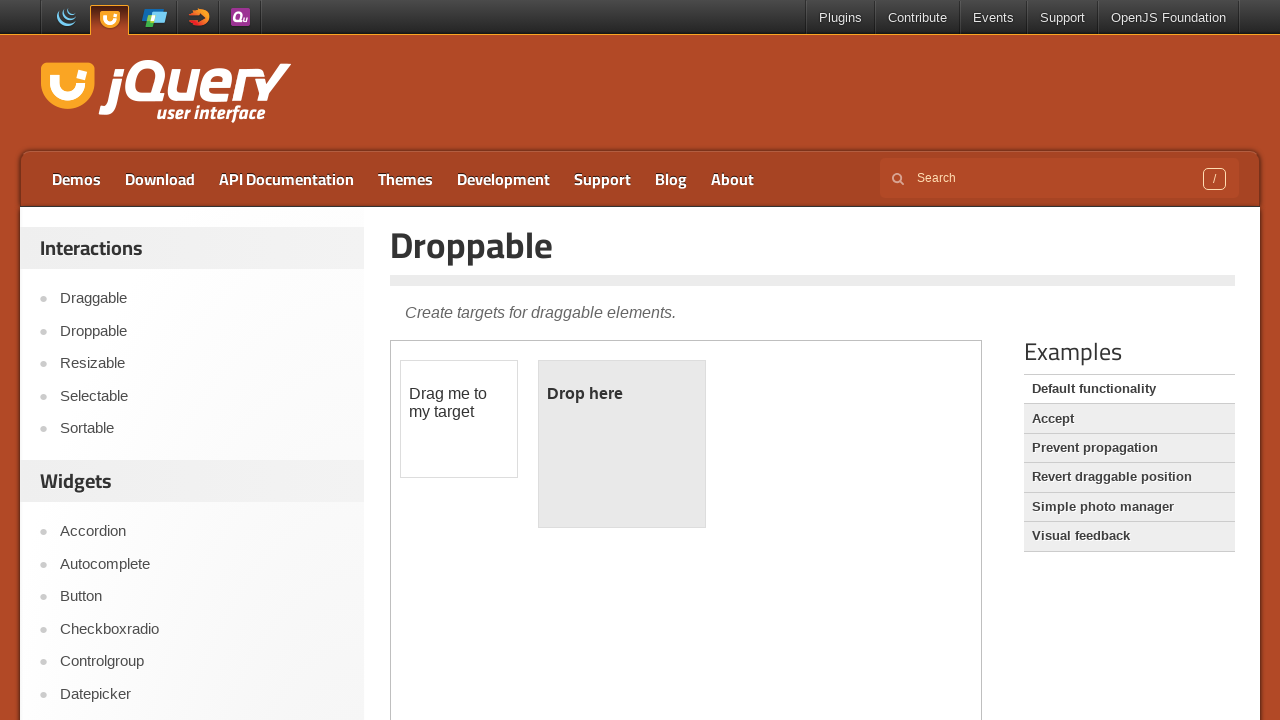

Located draggable element within iframe
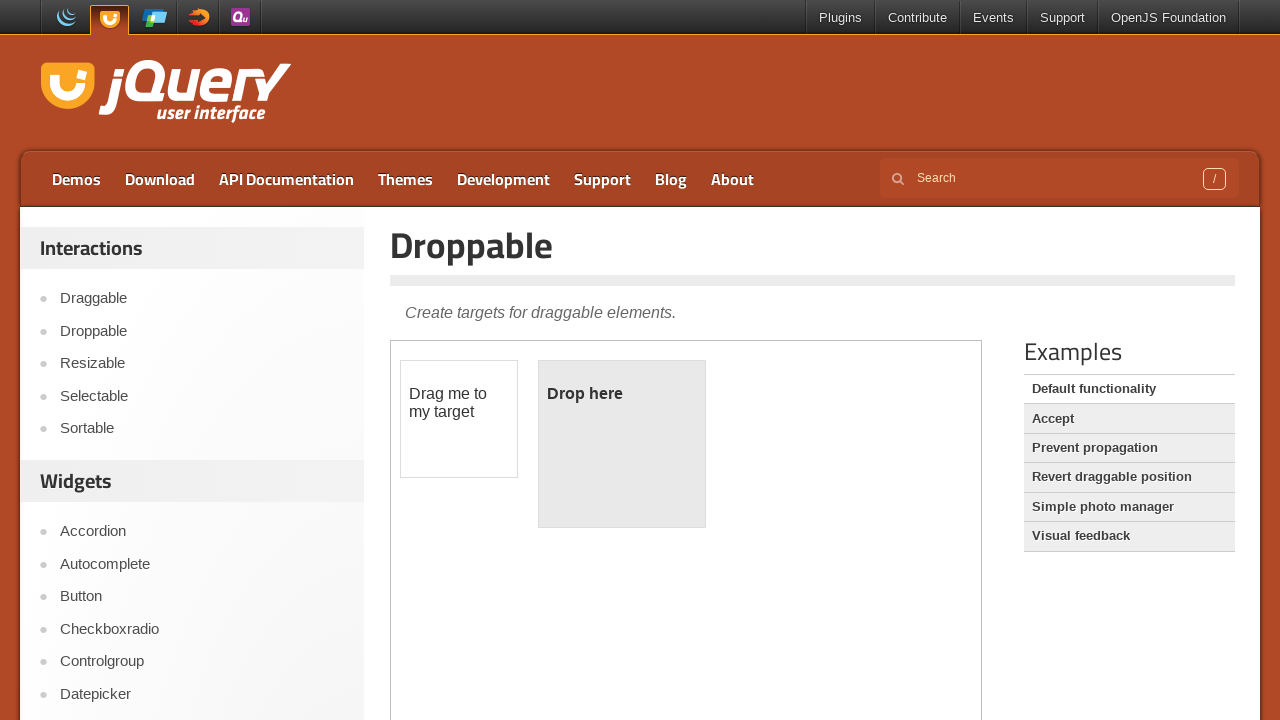

Located droppable element within iframe
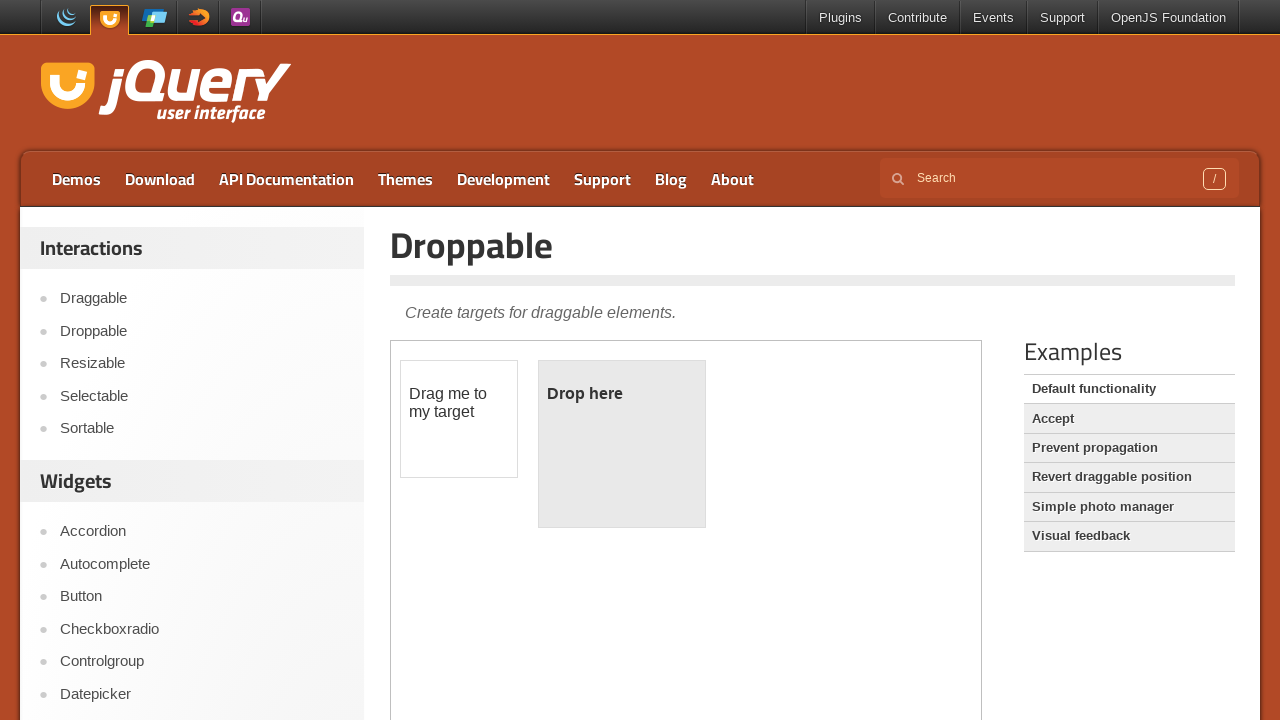

Dragged element into droppable area at (622, 444)
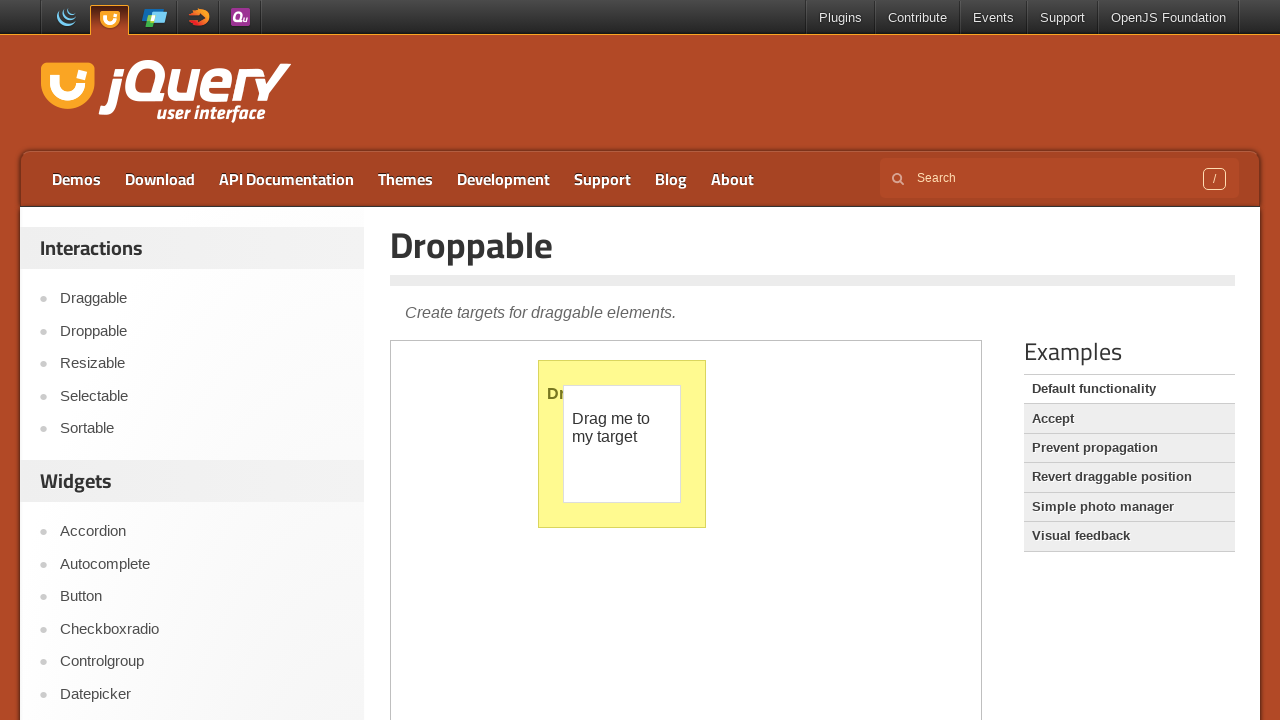

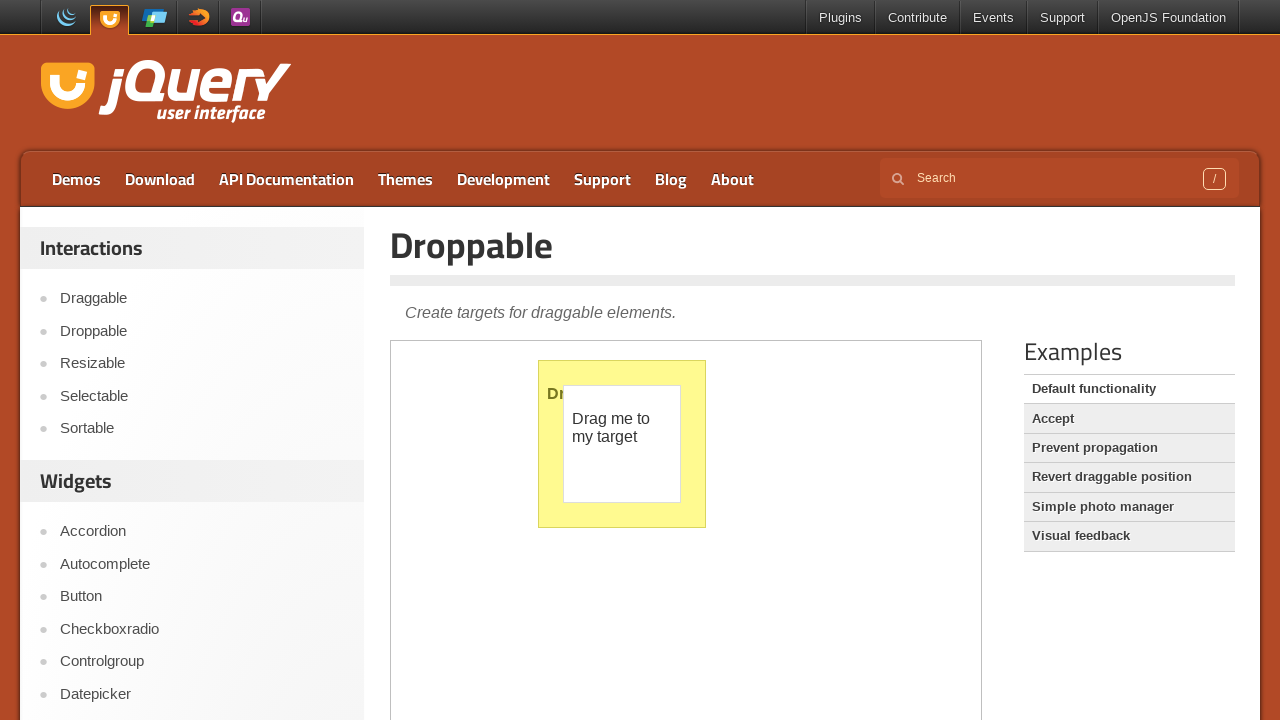